Navigates to Bird toys and perches subcategory by hovering over Bird Supplies menu and clicking the subcategory link

Starting URL: https://valiant-pet-demo.mybigcommerce.com/

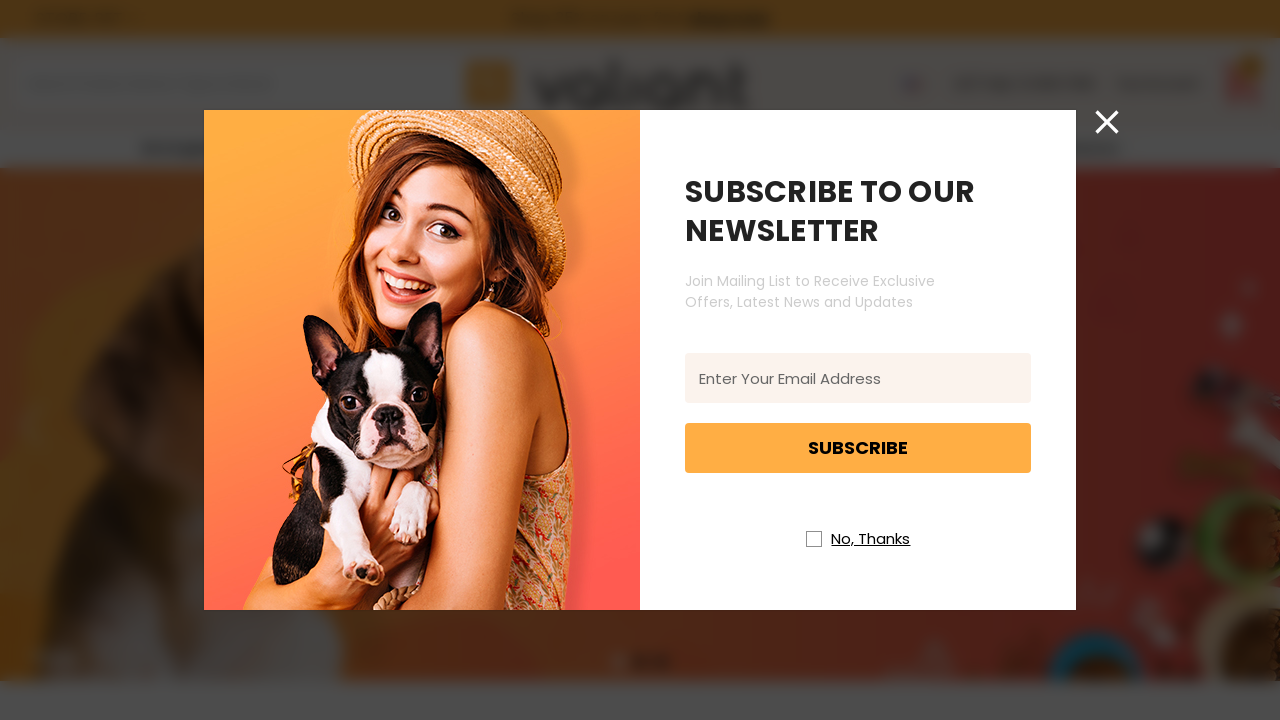

Closed newsletter popup at (1107, 122) on //i[@class='icon icon-newsletter-close']//*[name()='svg']
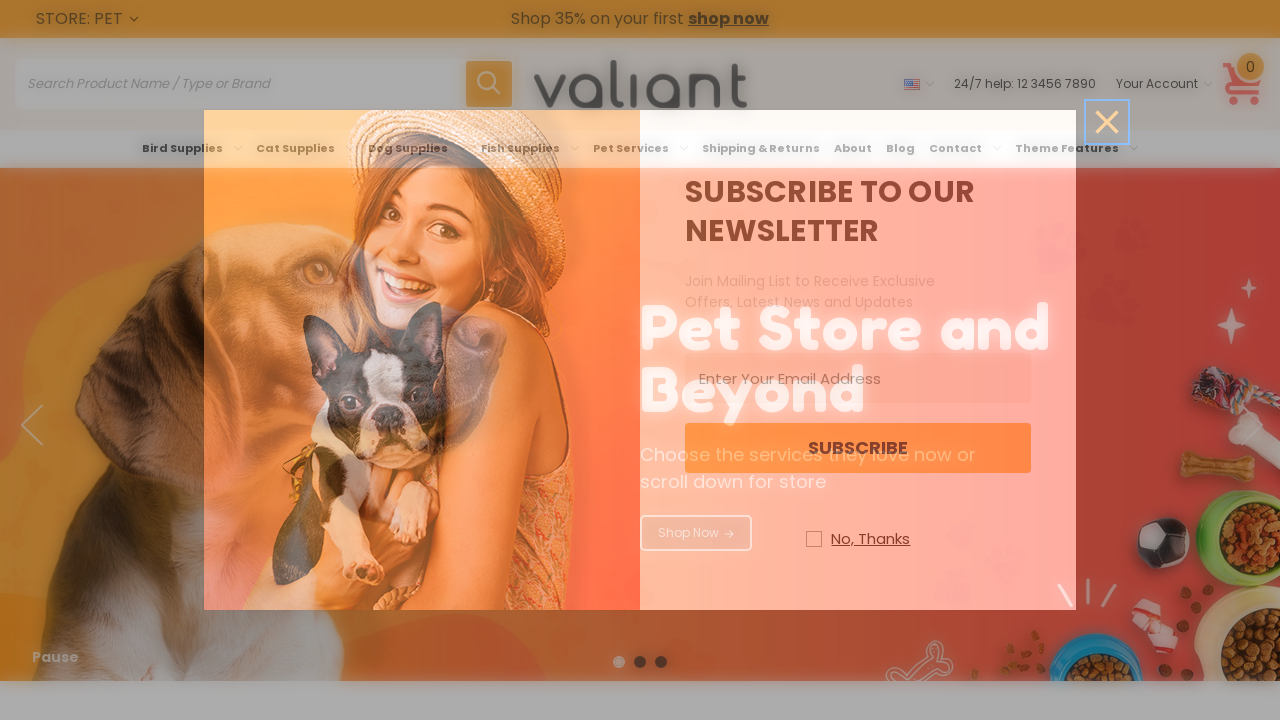

Hovered over Bird Supplies menu at (192, 148) on xpath=//a[@aria-label='Bird Supplies']
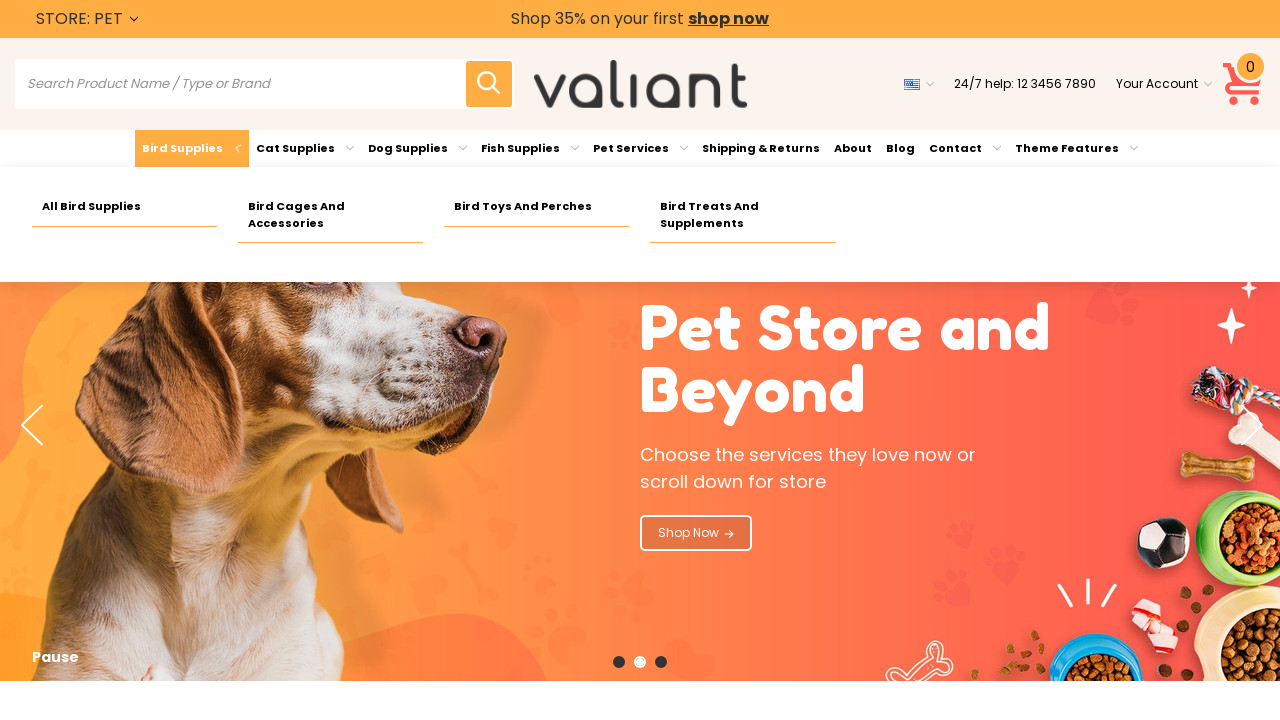

Clicked on Bird toys and perches subcategory link at (537, 207) on xpath=//a[@aria-label='Bird toys and perches']
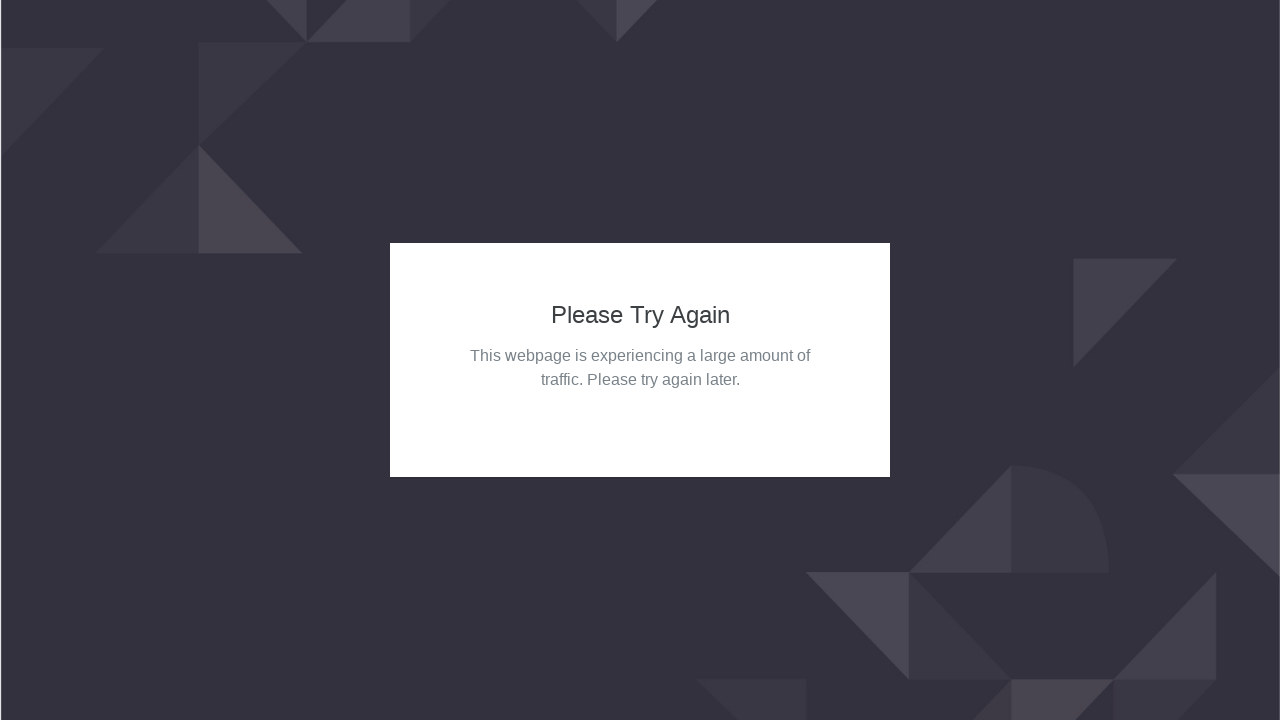

Scrolled to bottom of Bird toys and perches page
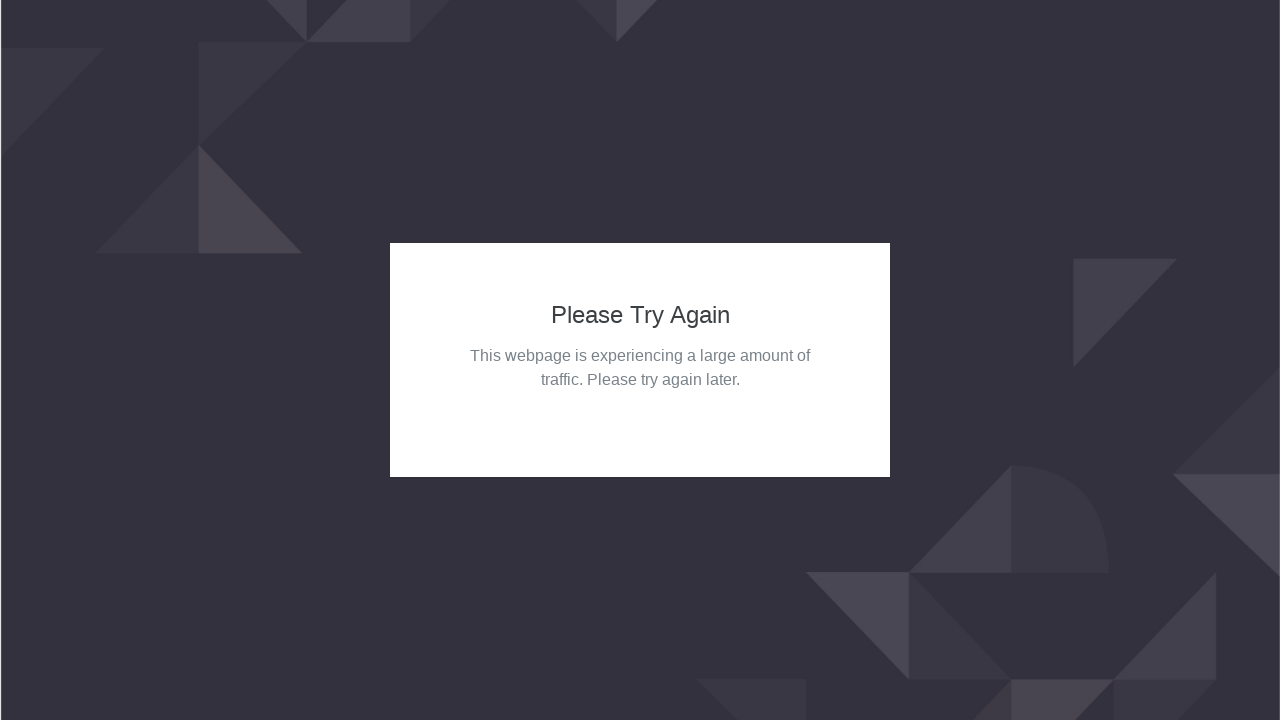

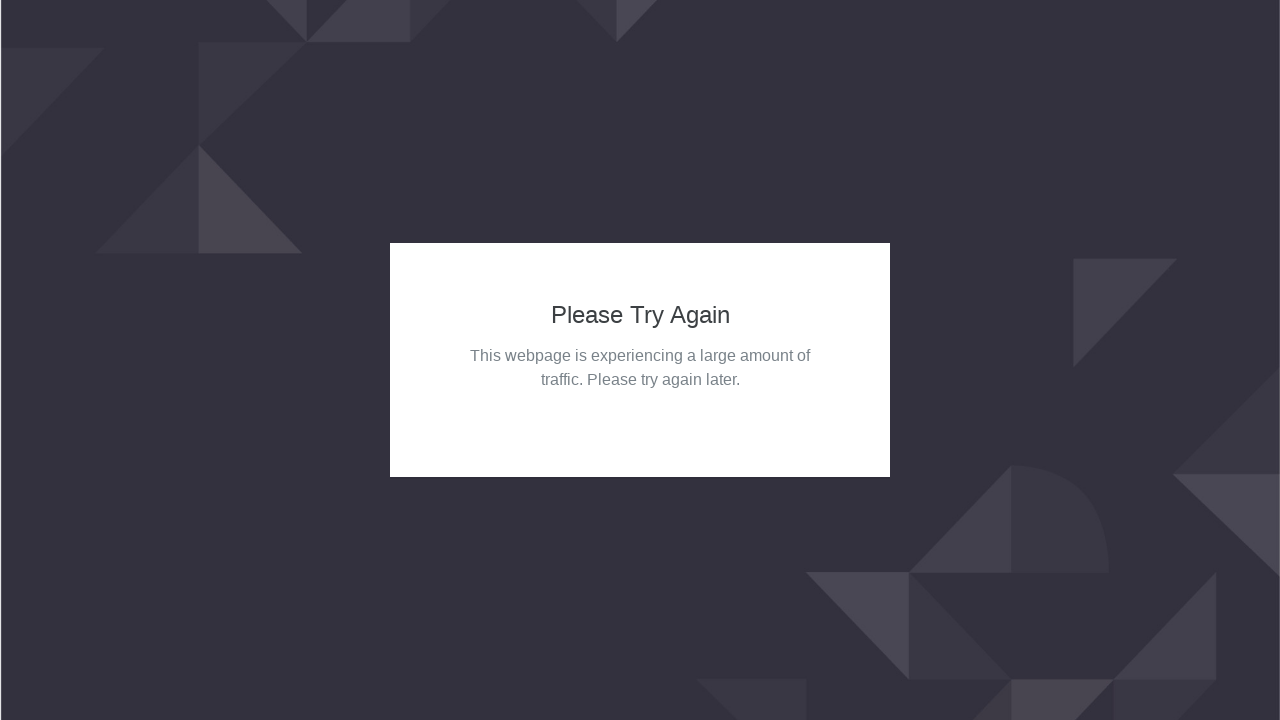